Tests dropdown selection functionality on a demo registration page by selecting different skill options from a dropdown menu

Starting URL: https://demo.automationtesting.in/Register.html

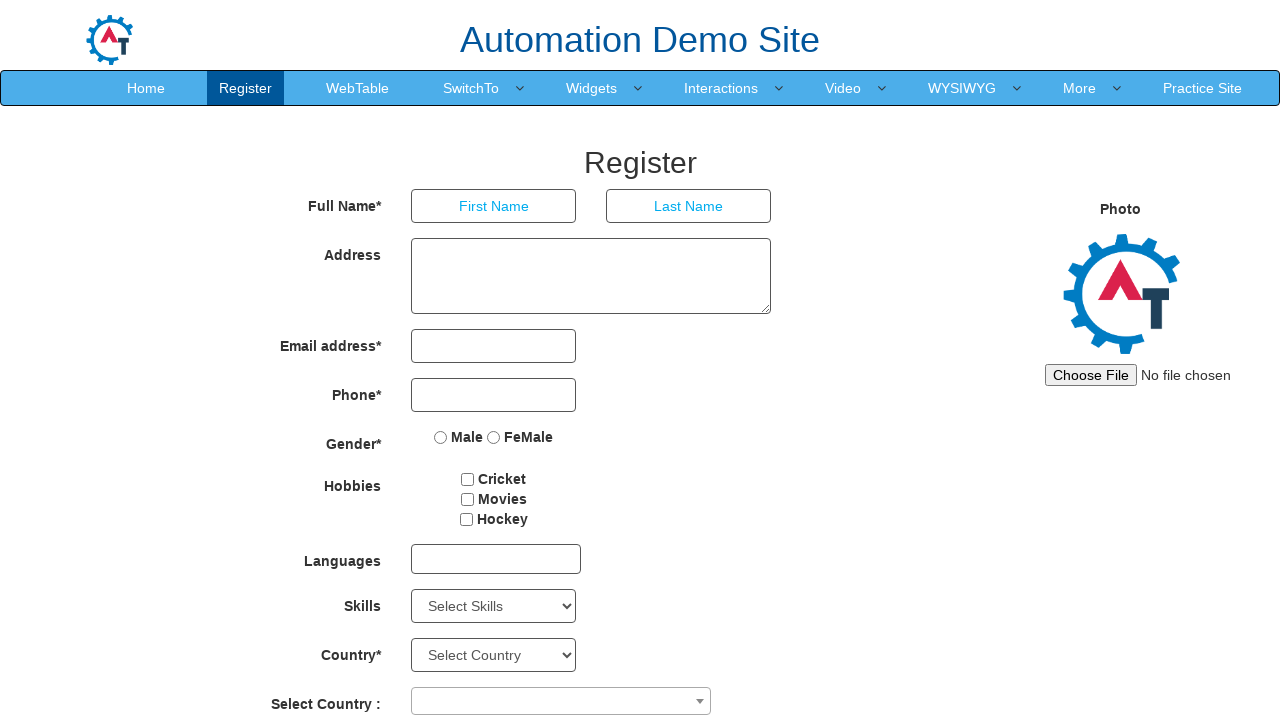

Located Skills dropdown element using query_selector
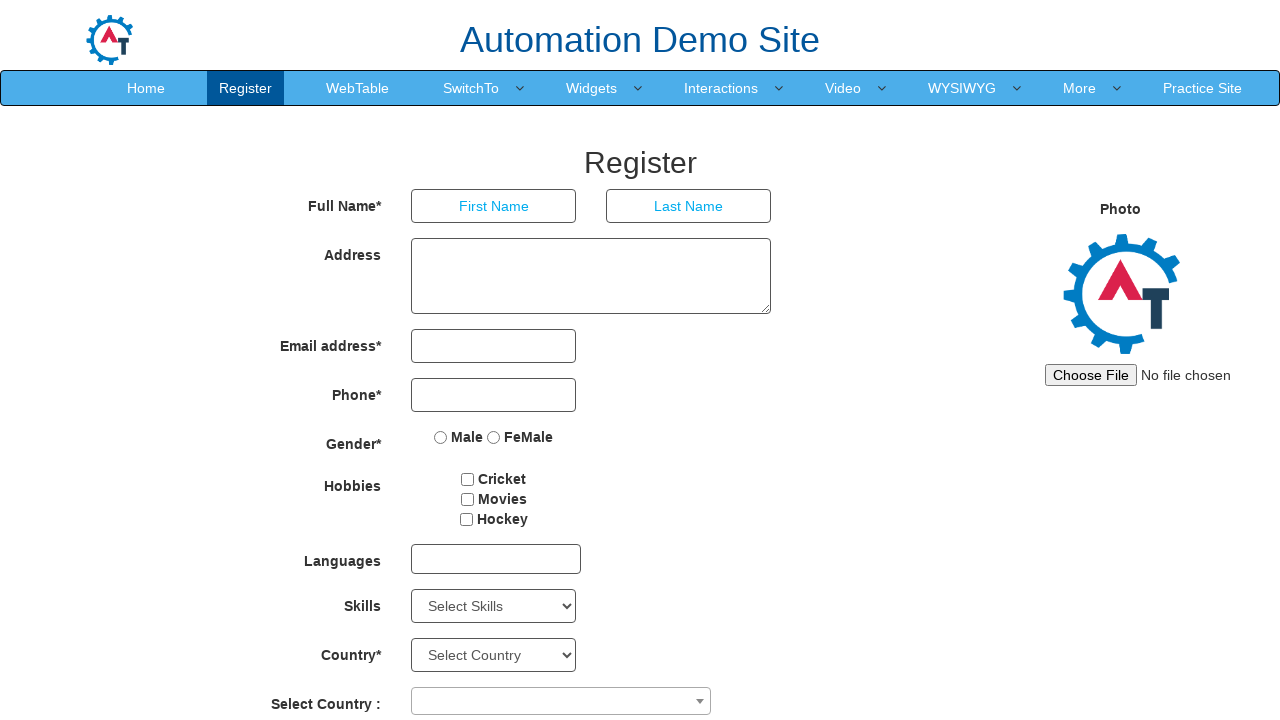

Selected 'Analytics' option from Skills dropdown
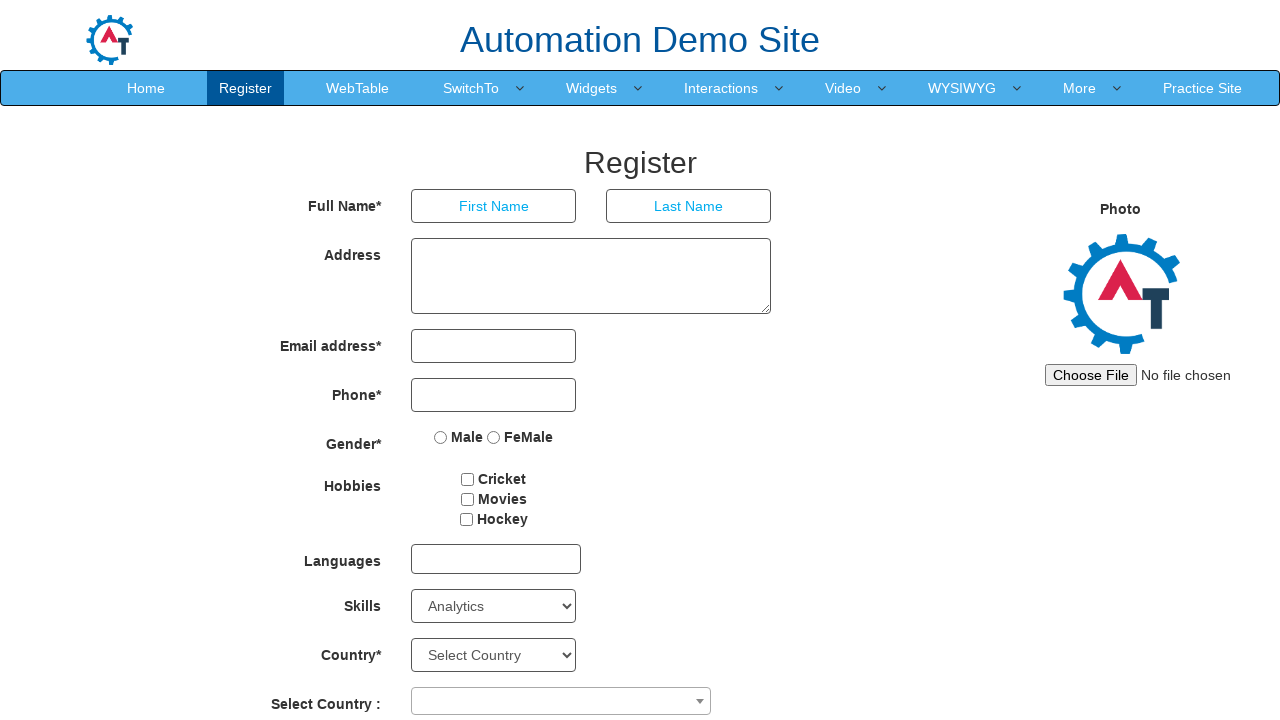

Selected 'APIs' option from Skills dropdown using direct select_option method on //select[@id="Skills"]
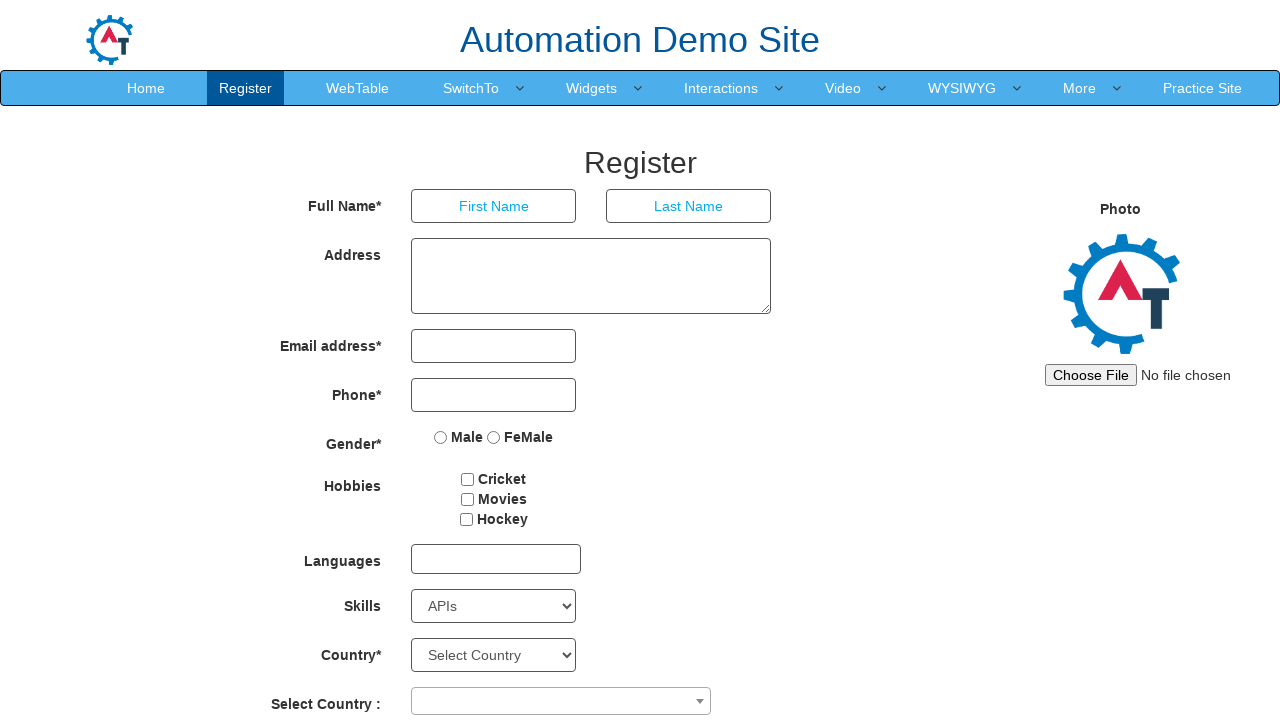

Waited 2 seconds for dropdown selection to be visible
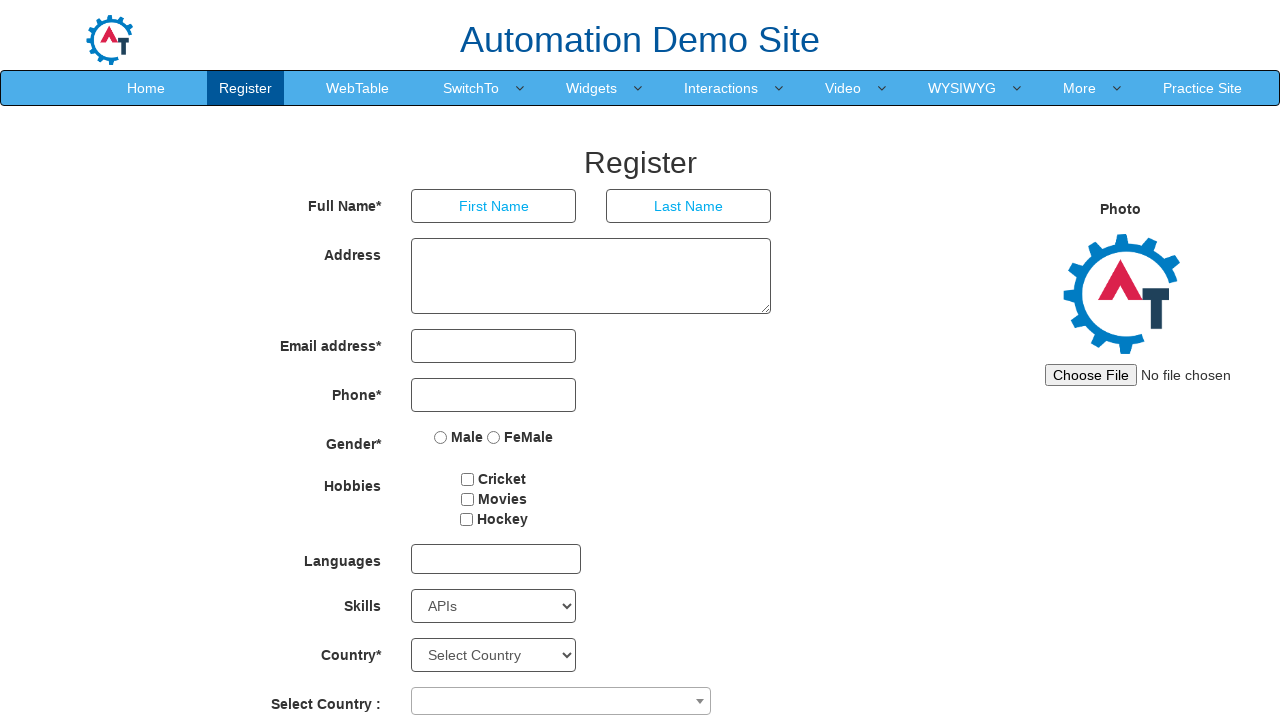

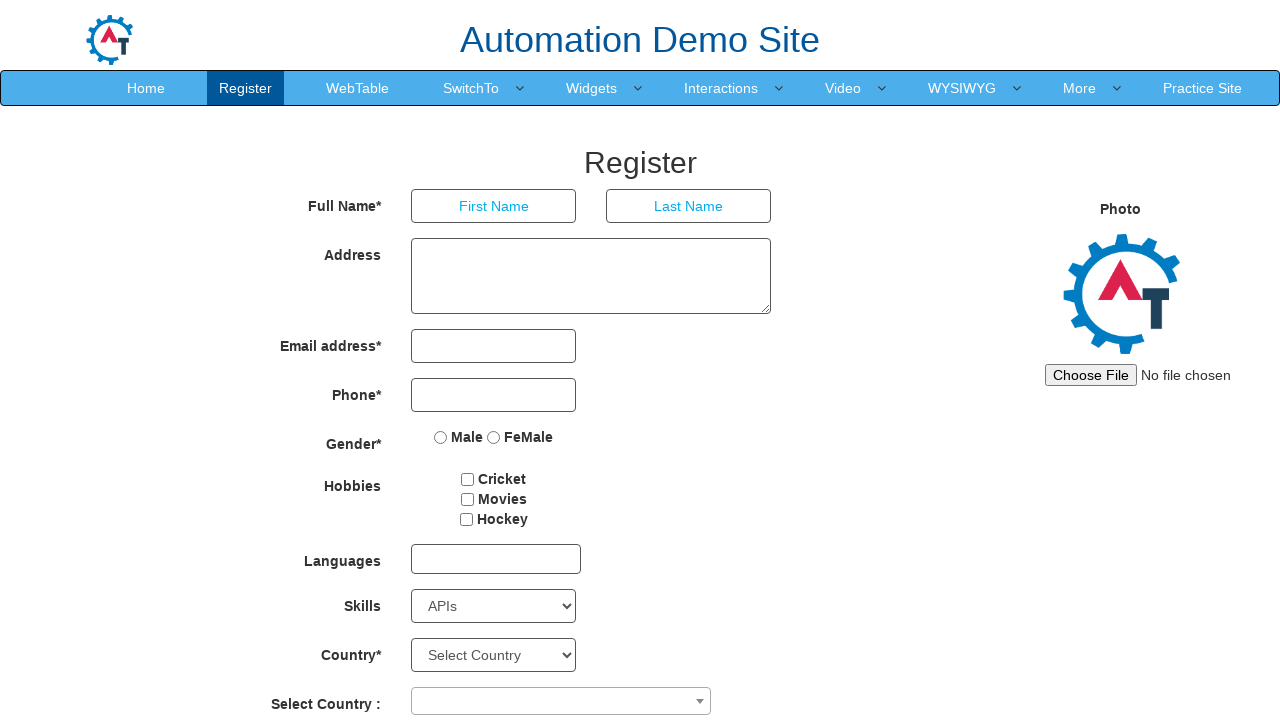